Navigates to OpenCart landing page and verifies the page title

Starting URL: http://opencart.abstracta.us/

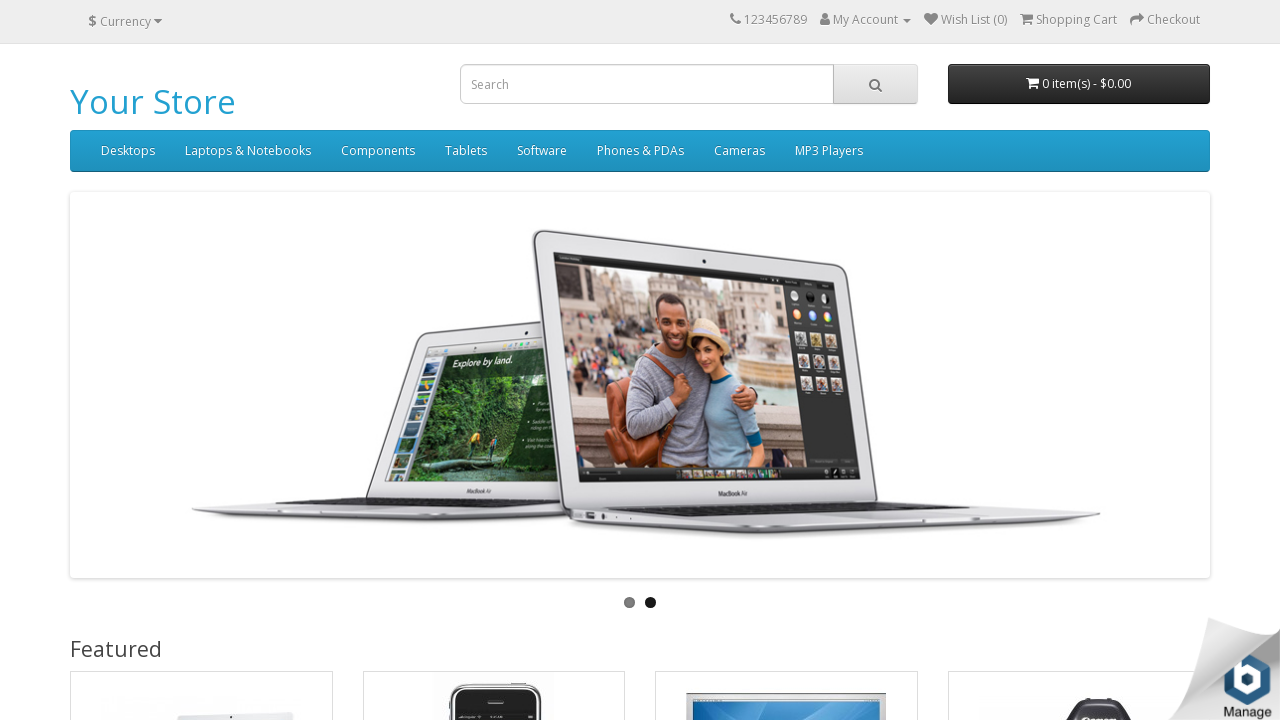

Navigated to OpenCart landing page at http://opencart.abstracta.us/
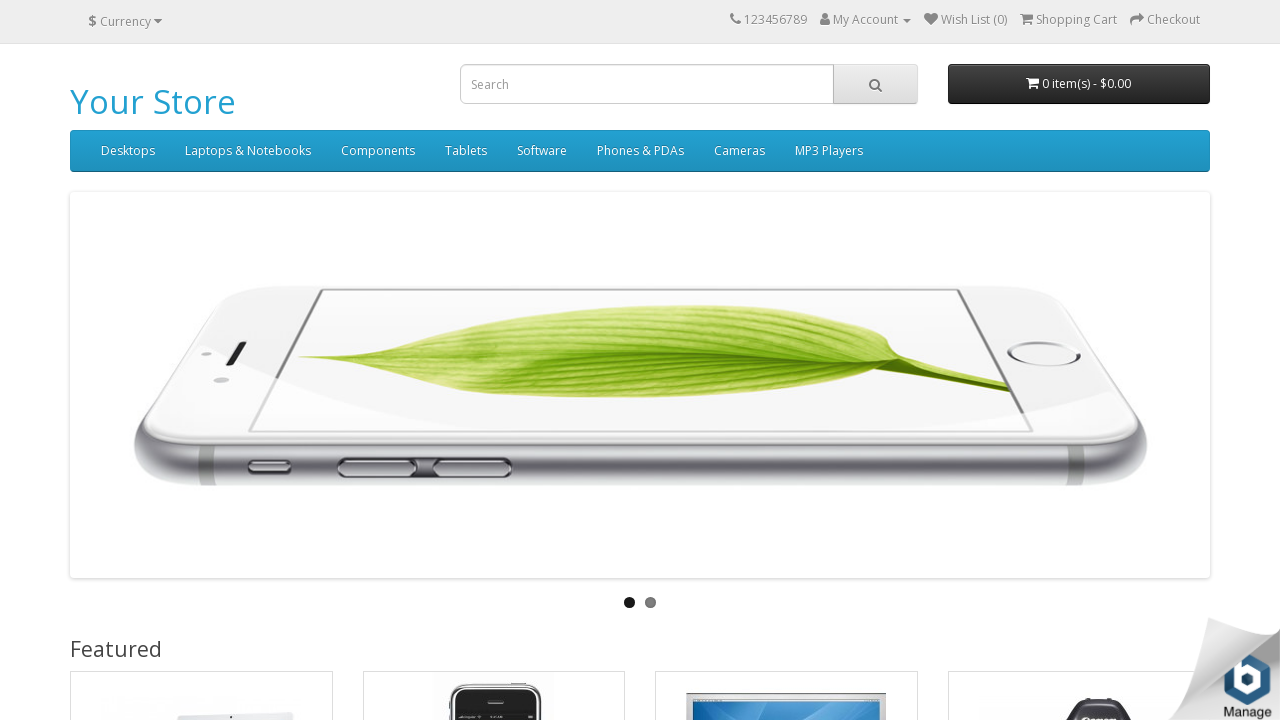

Verified page title is 'Your Store'
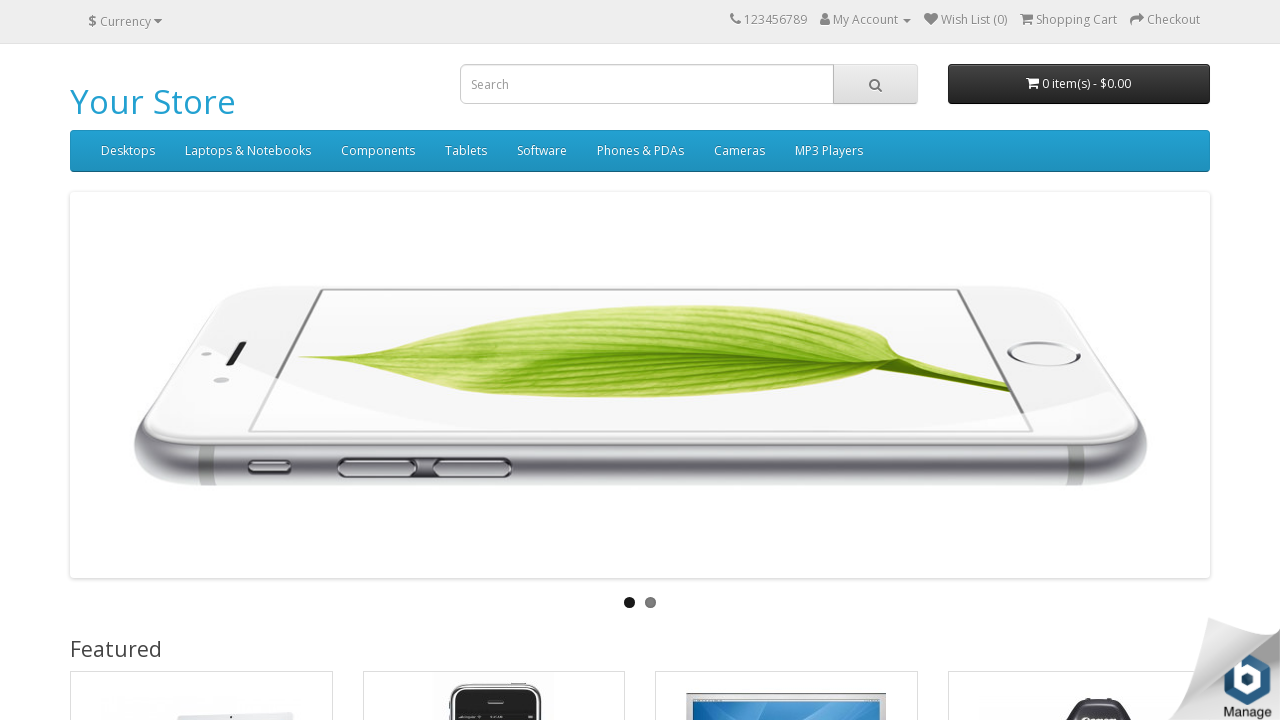

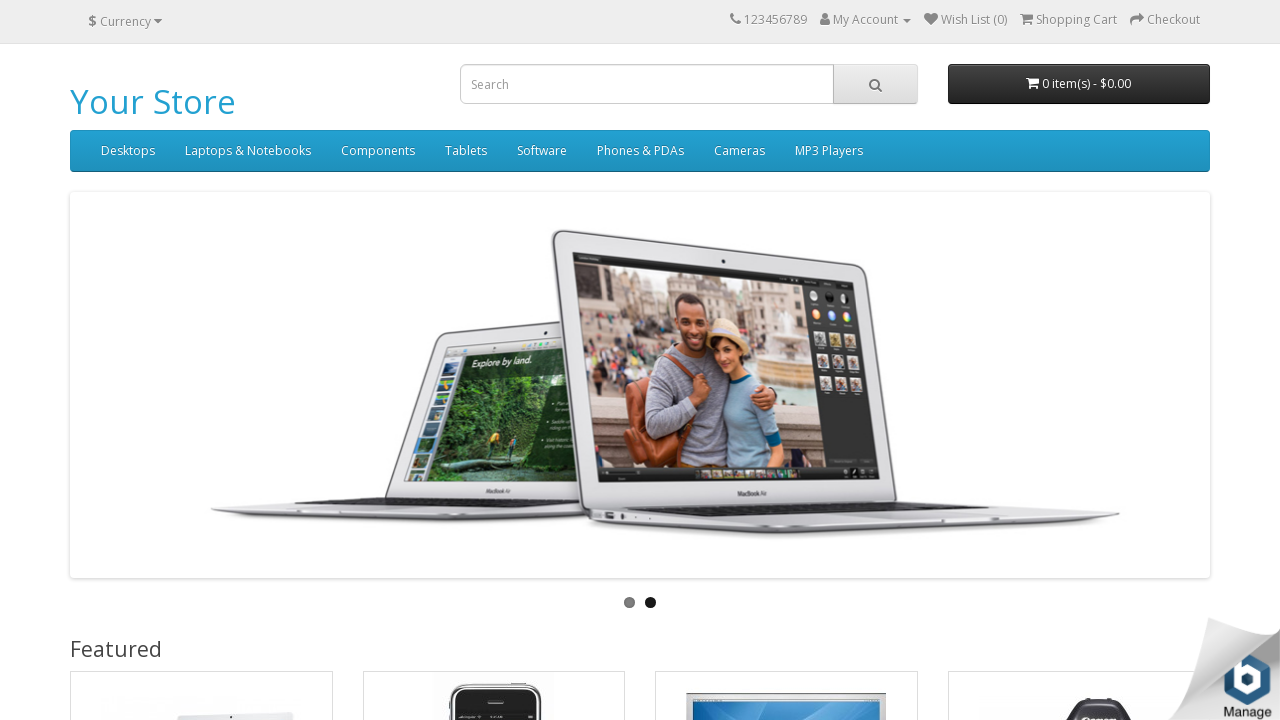